Tests date picker functionality by selecting a date 10 days from the current date

Starting URL: https://demoqa.com/date-picker

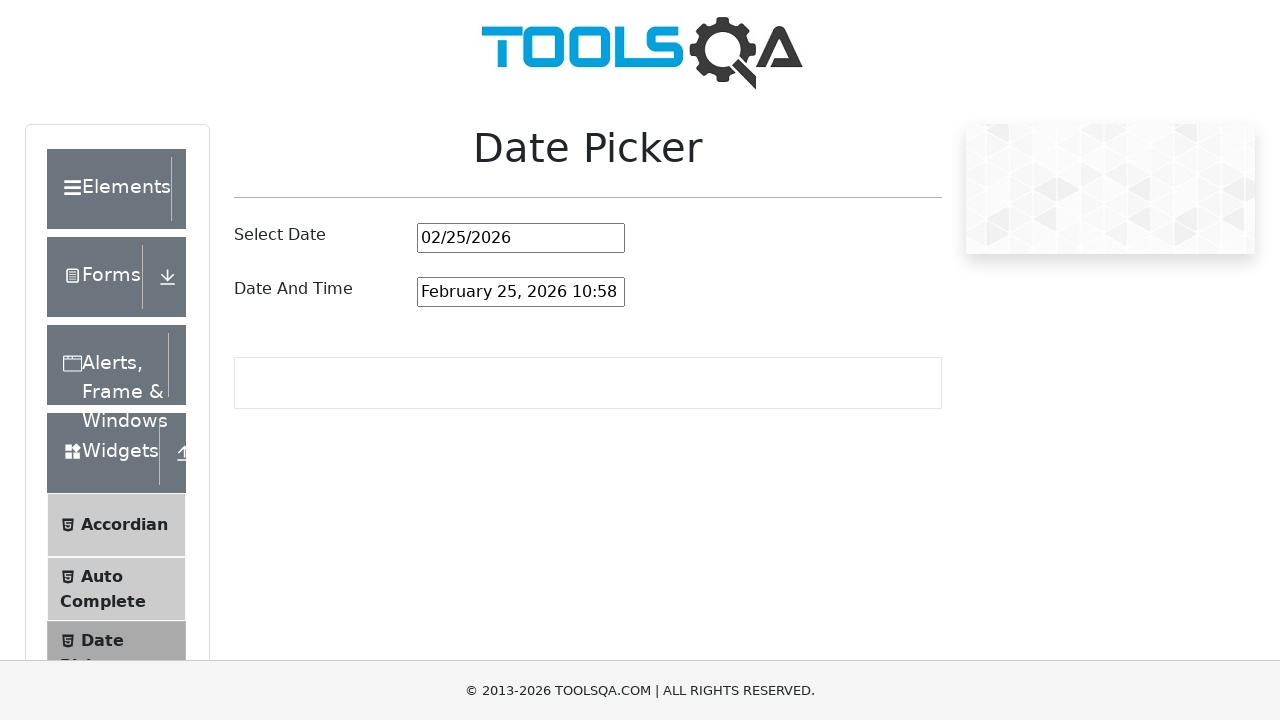

Clicked on date picker input field at (521, 238) on #datePickerMonthYearInput
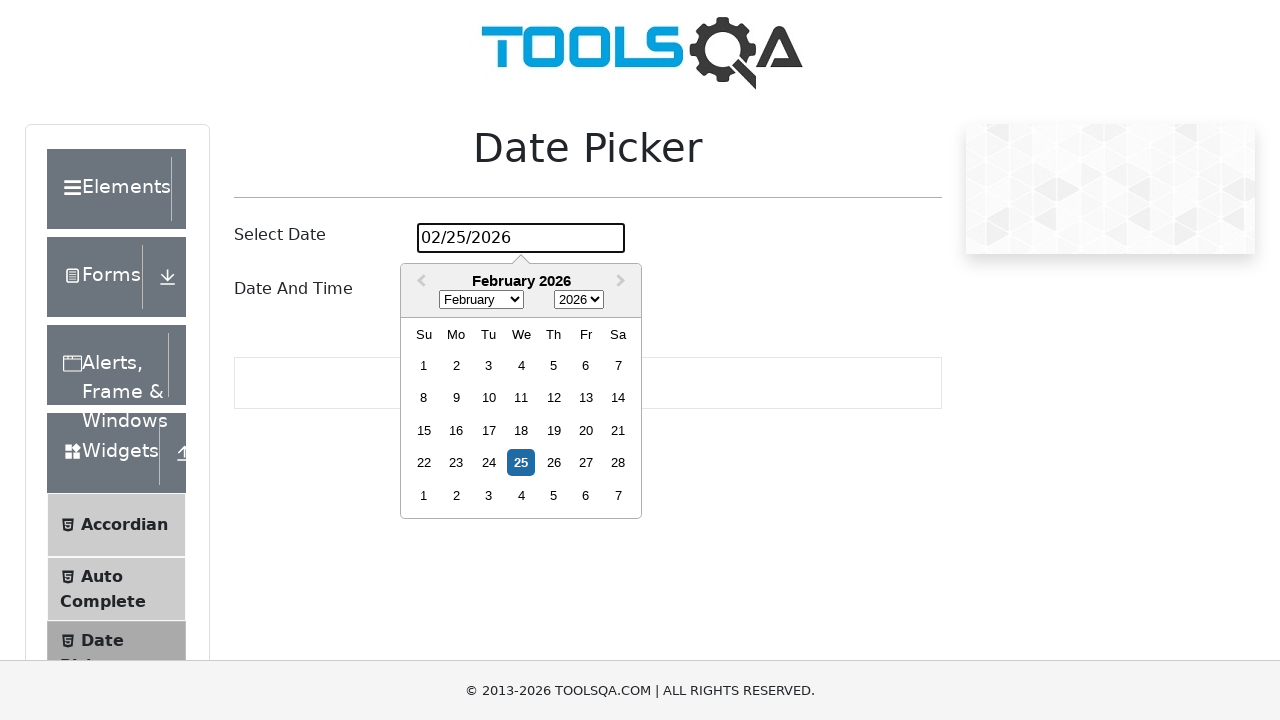

Selected all text in date input field
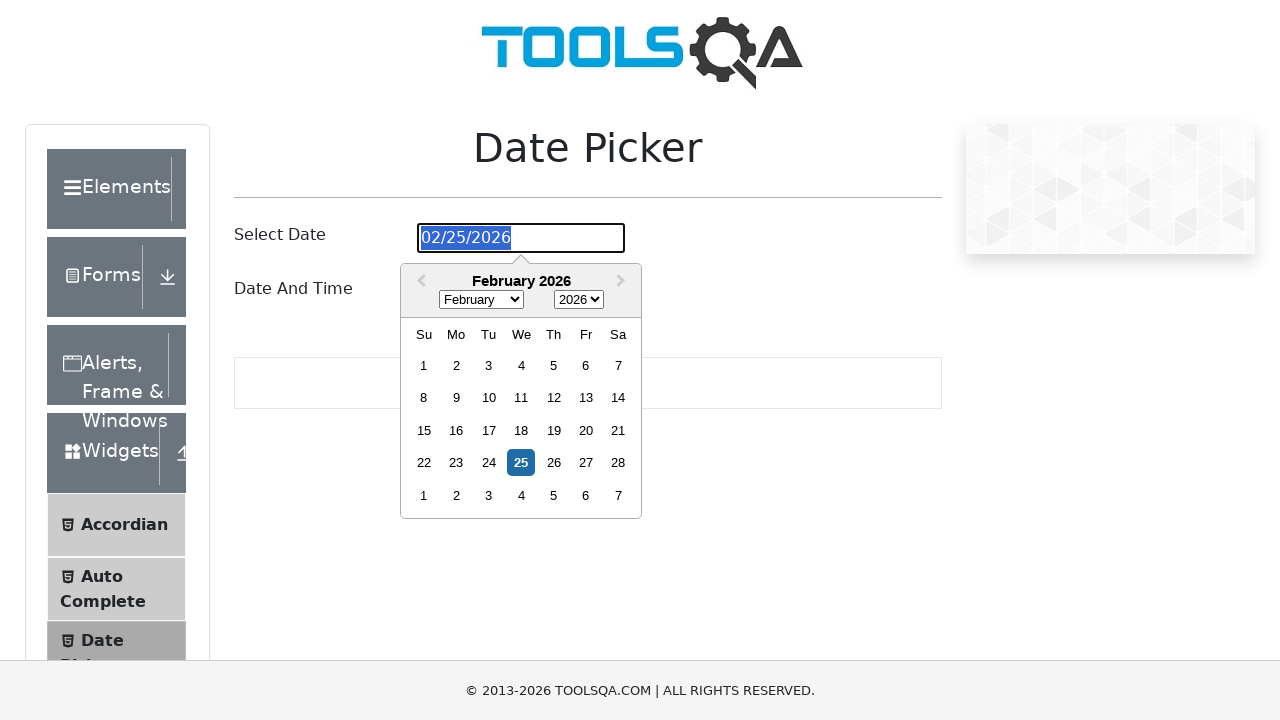

Cleared the date input field
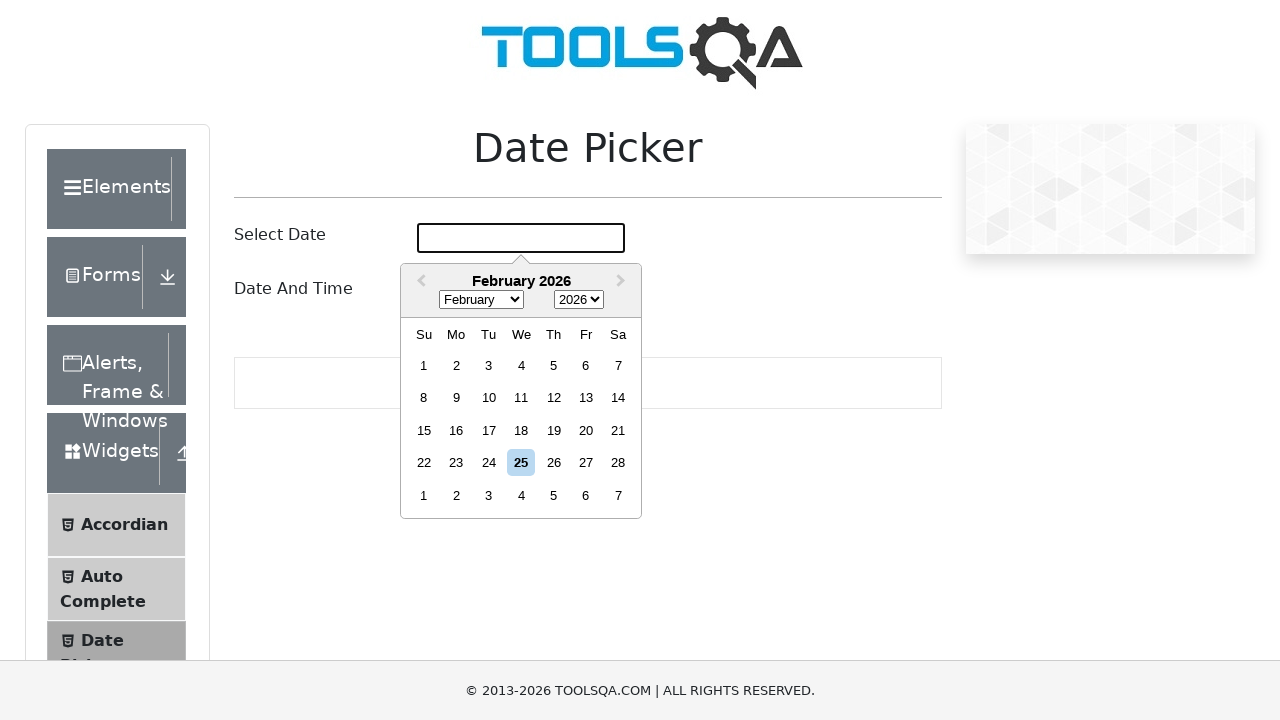

Calculated target date: 03/07/2026 (10 days from today)
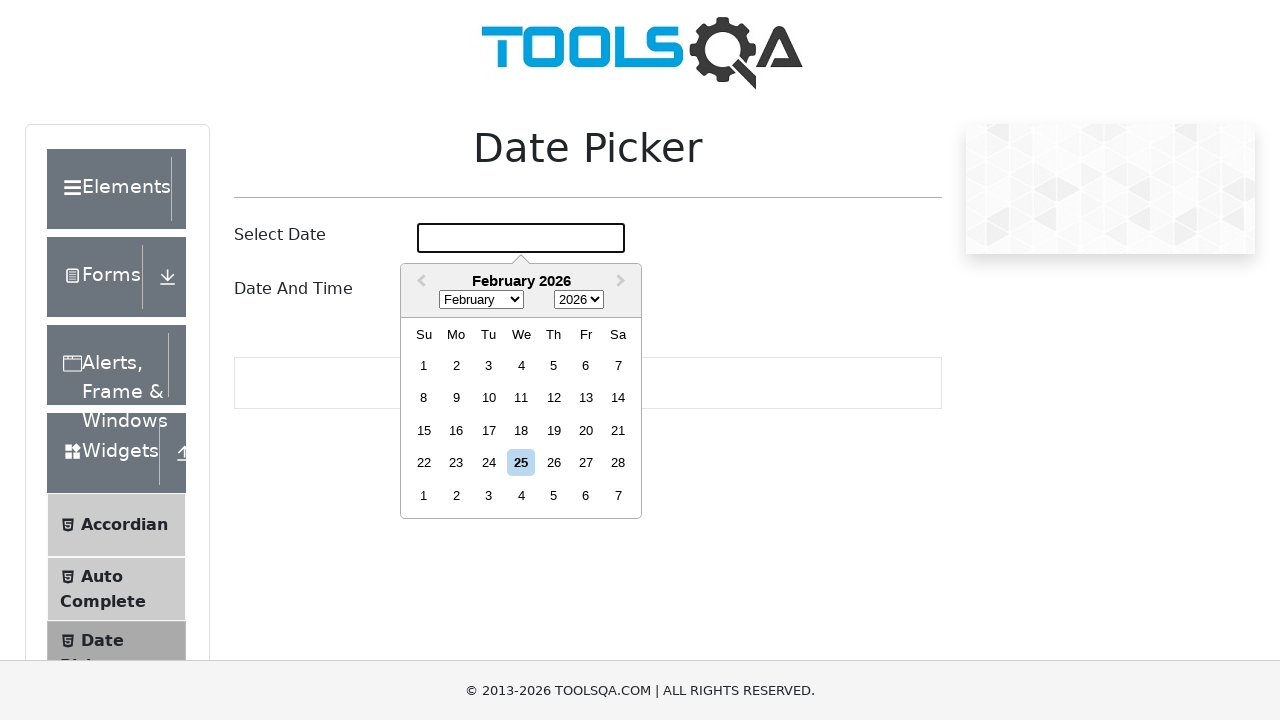

Typed date 03/07/2026 into date picker field on #datePickerMonthYearInput
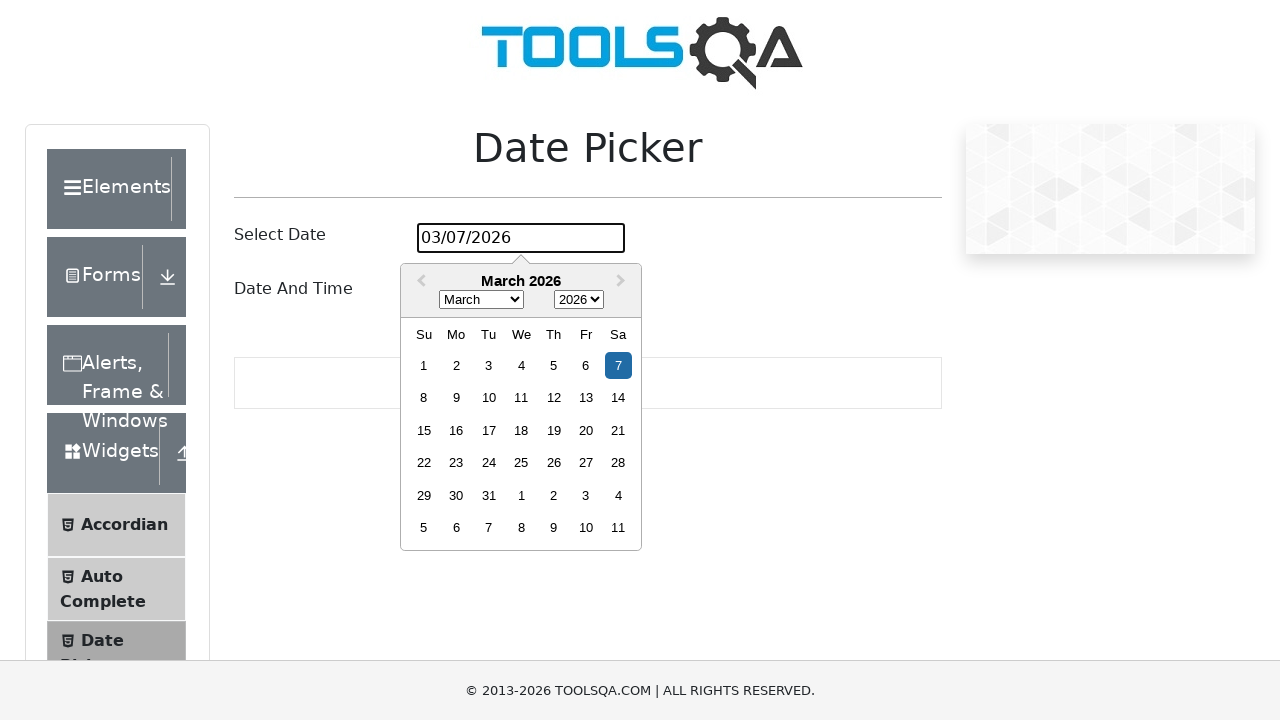

Pressed Enter to confirm date selection
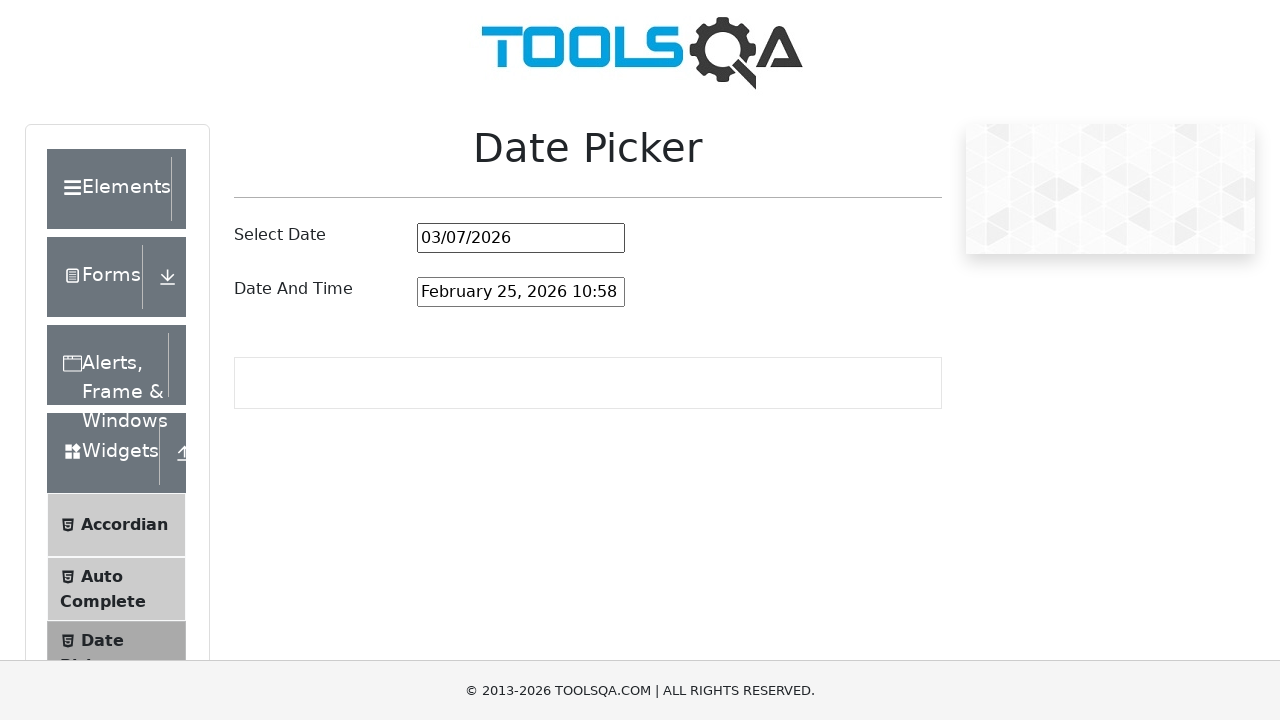

Waited for date picker to apply the selected date
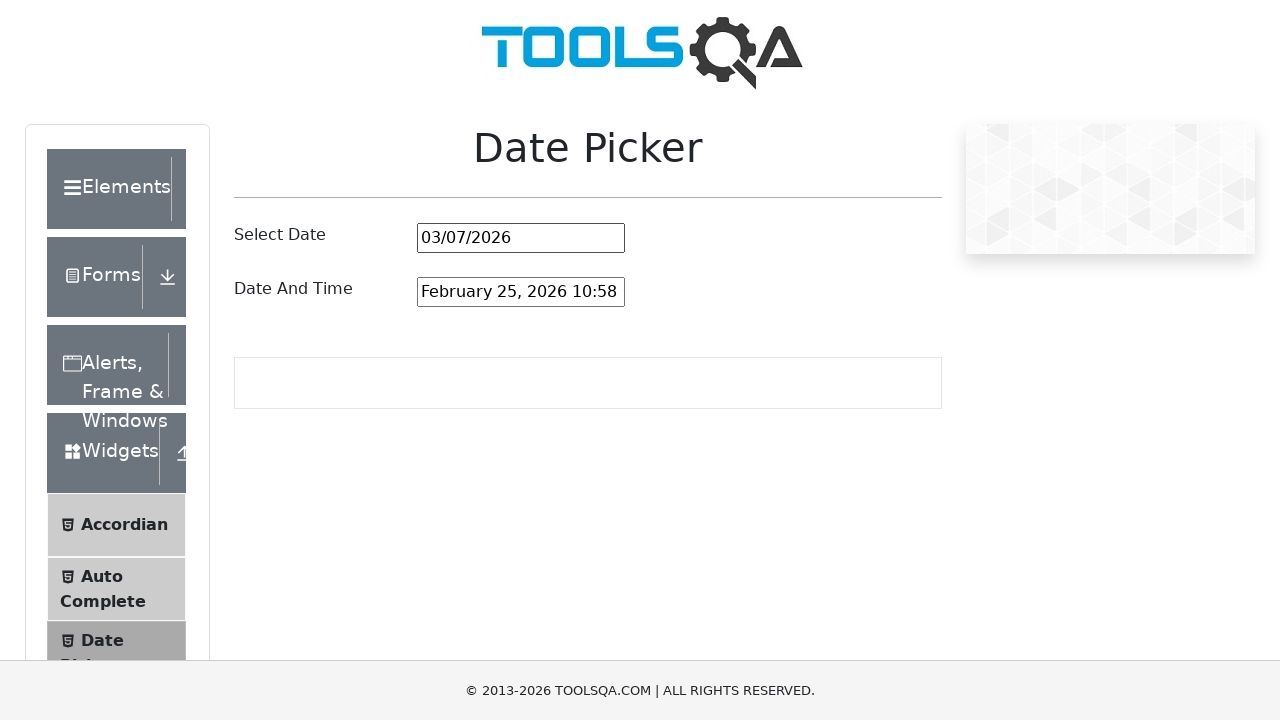

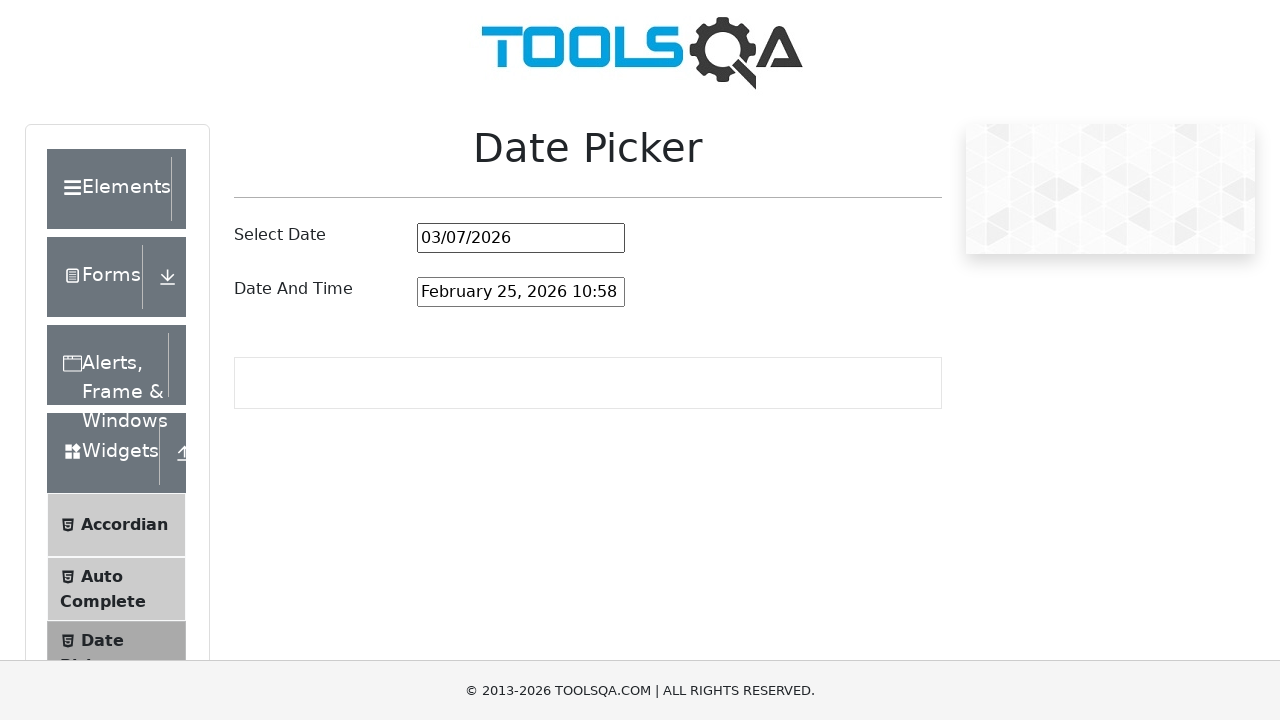